Tests checkbox functionality by clicking three checkboxes to select them, then clicking the second checkbox again to deselect it.

Starting URL: https://rahulshettyacademy.com/AutomationPractice/

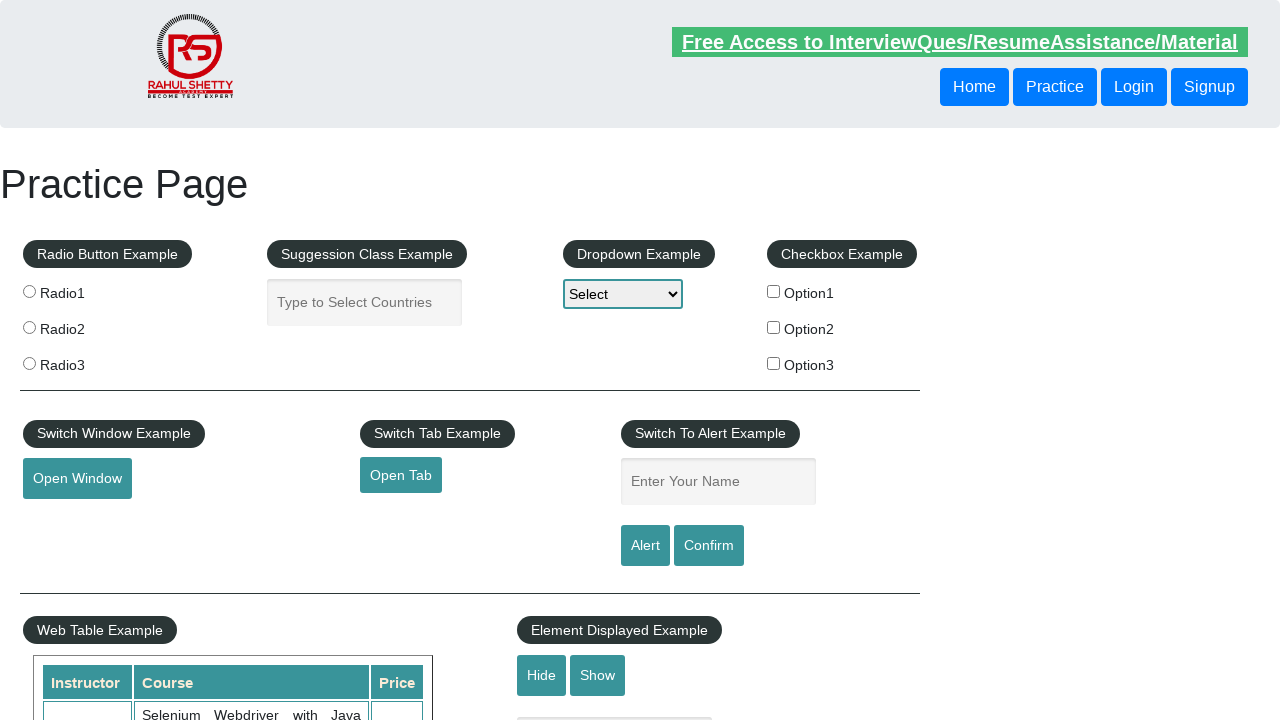

Navigated to AutomationPractice page
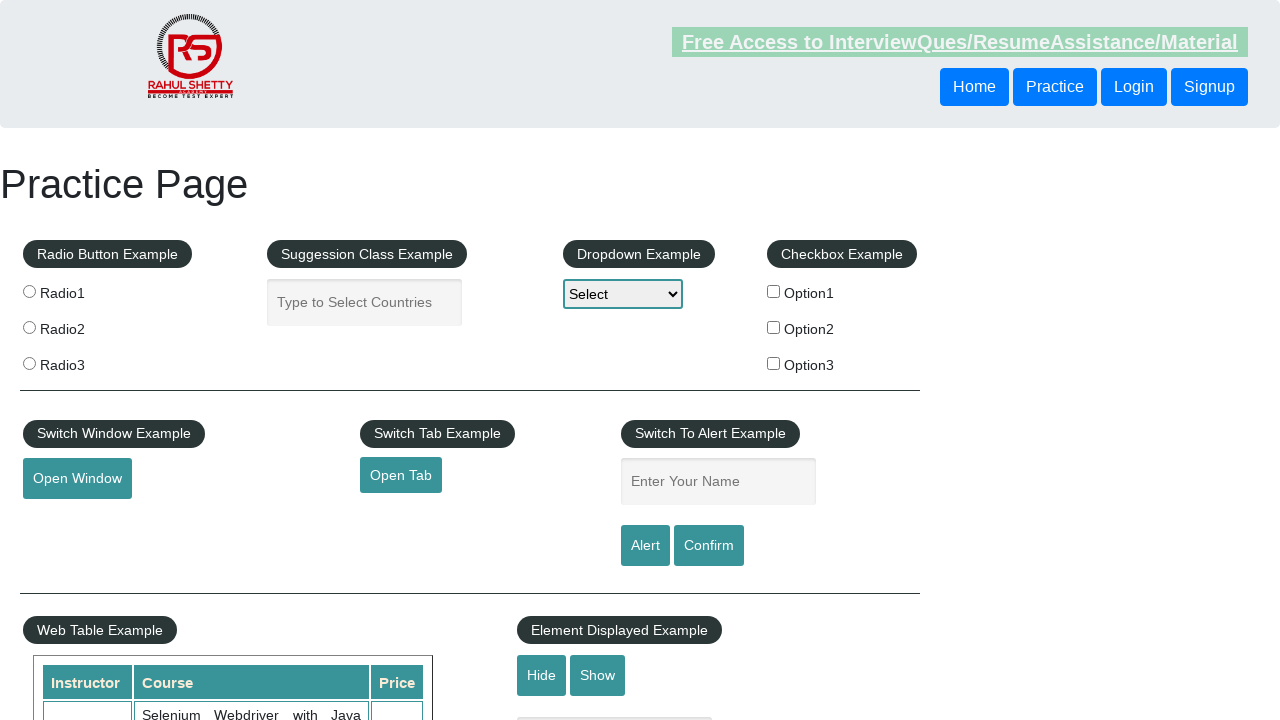

Clicked checkbox option 1 to select it at (774, 291) on #checkBoxOption1
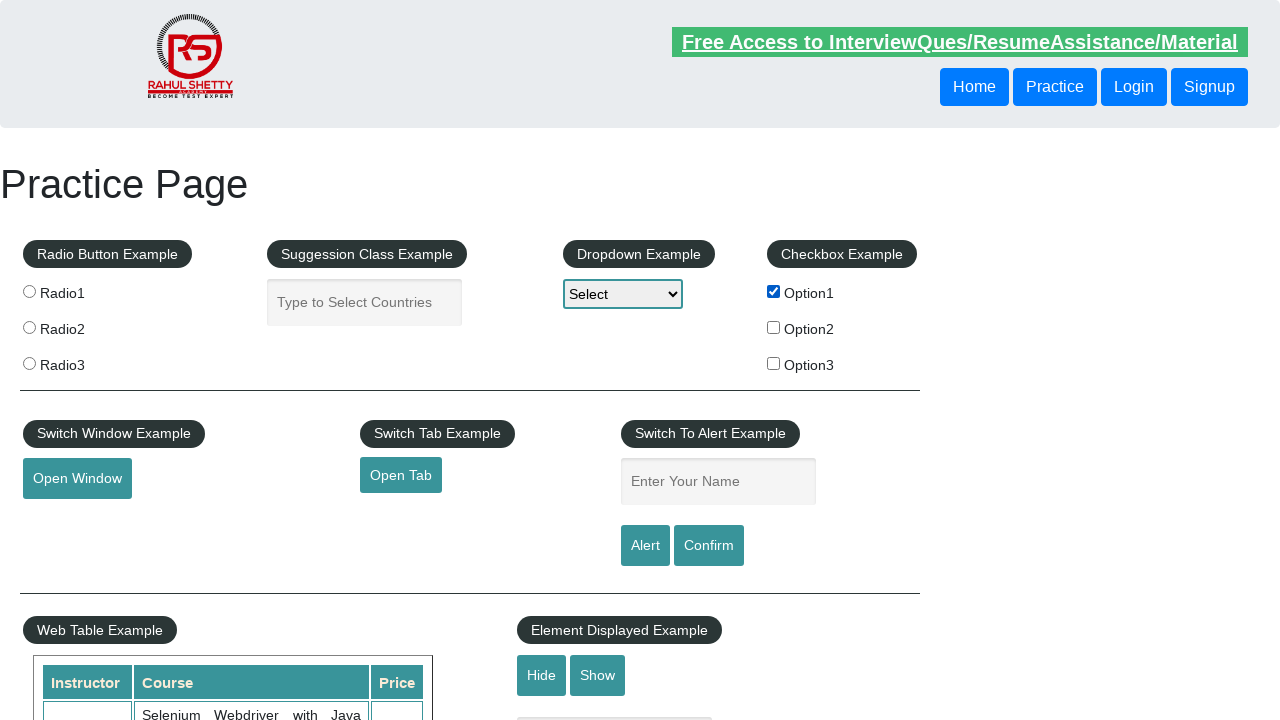

Clicked checkbox option 2 to select it at (774, 327) on #checkBoxOption2
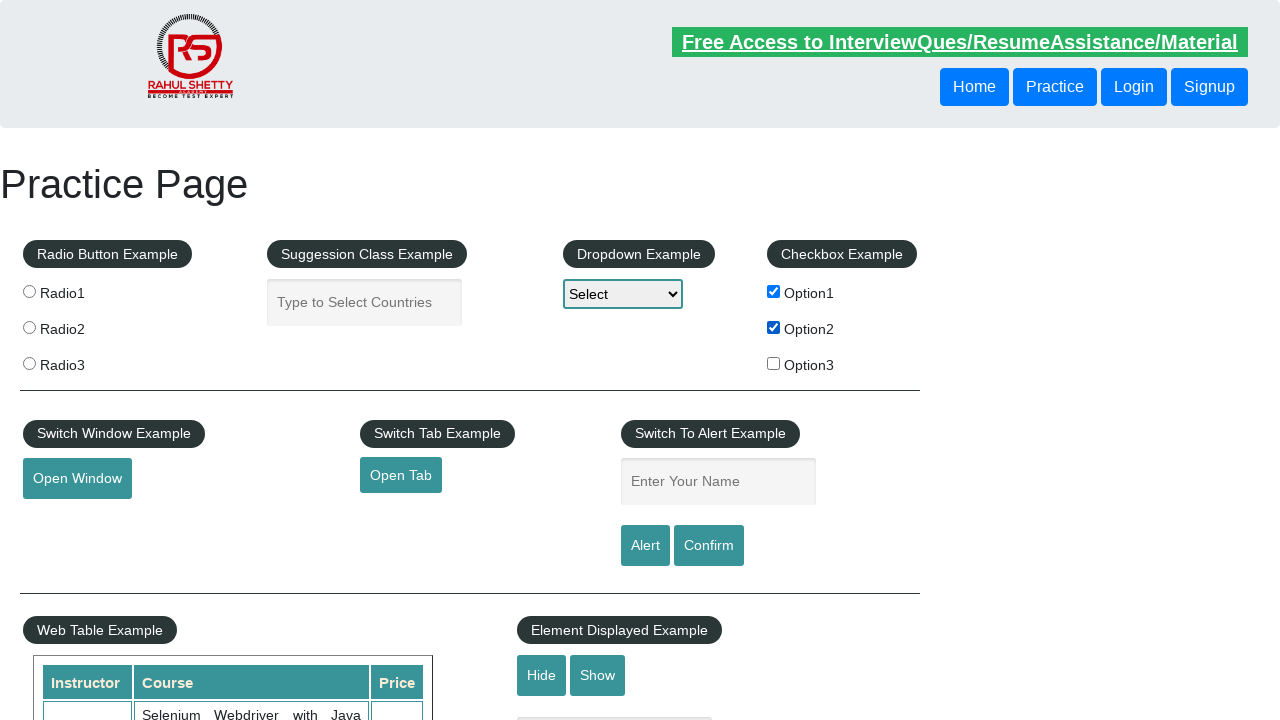

Clicked checkbox option 3 to select it at (774, 363) on #checkBoxOption3
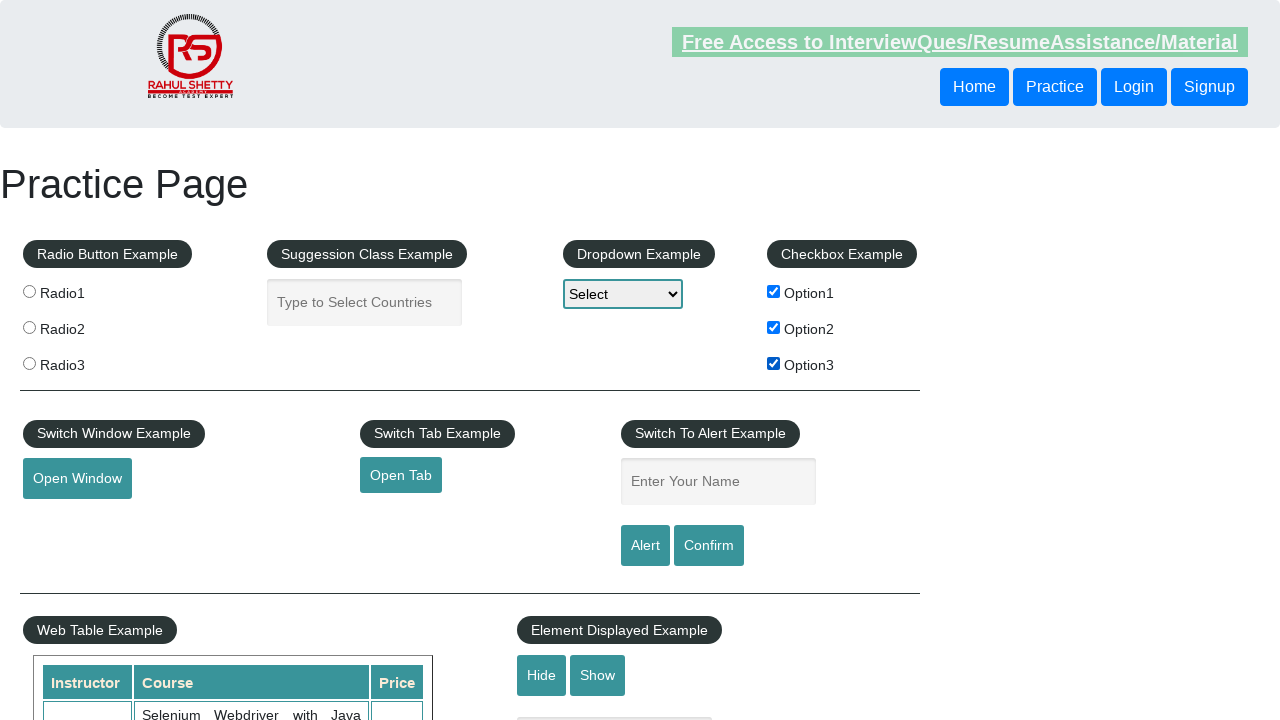

Clicked checkbox option 2 again to deselect it at (774, 327) on #checkBoxOption2
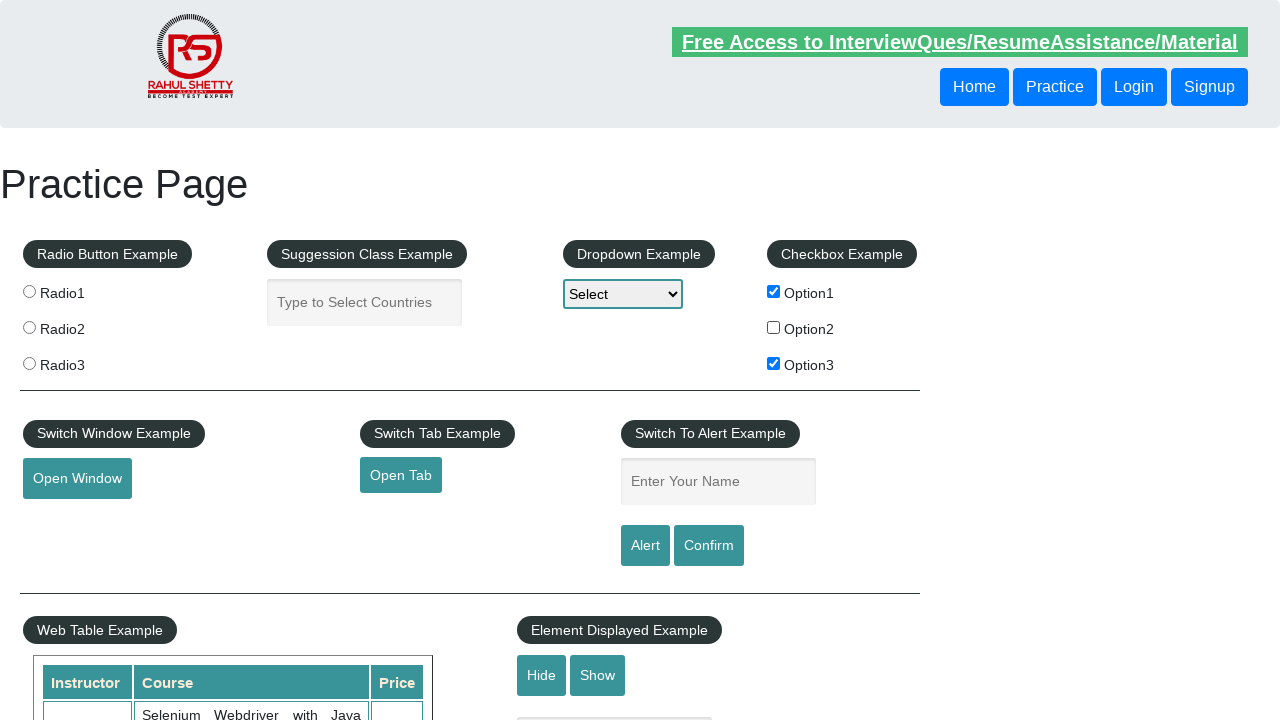

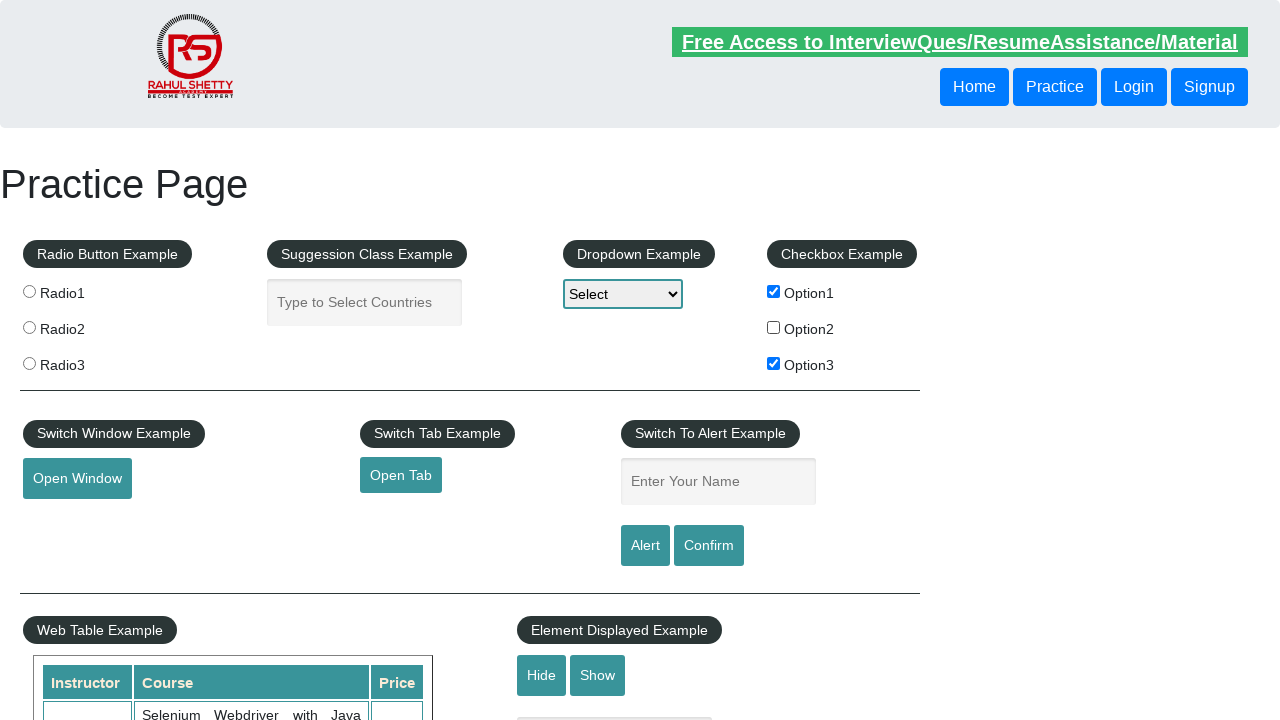